Tests that a todo item is removed when edited to an empty string

Starting URL: https://demo.playwright.dev/todomvc

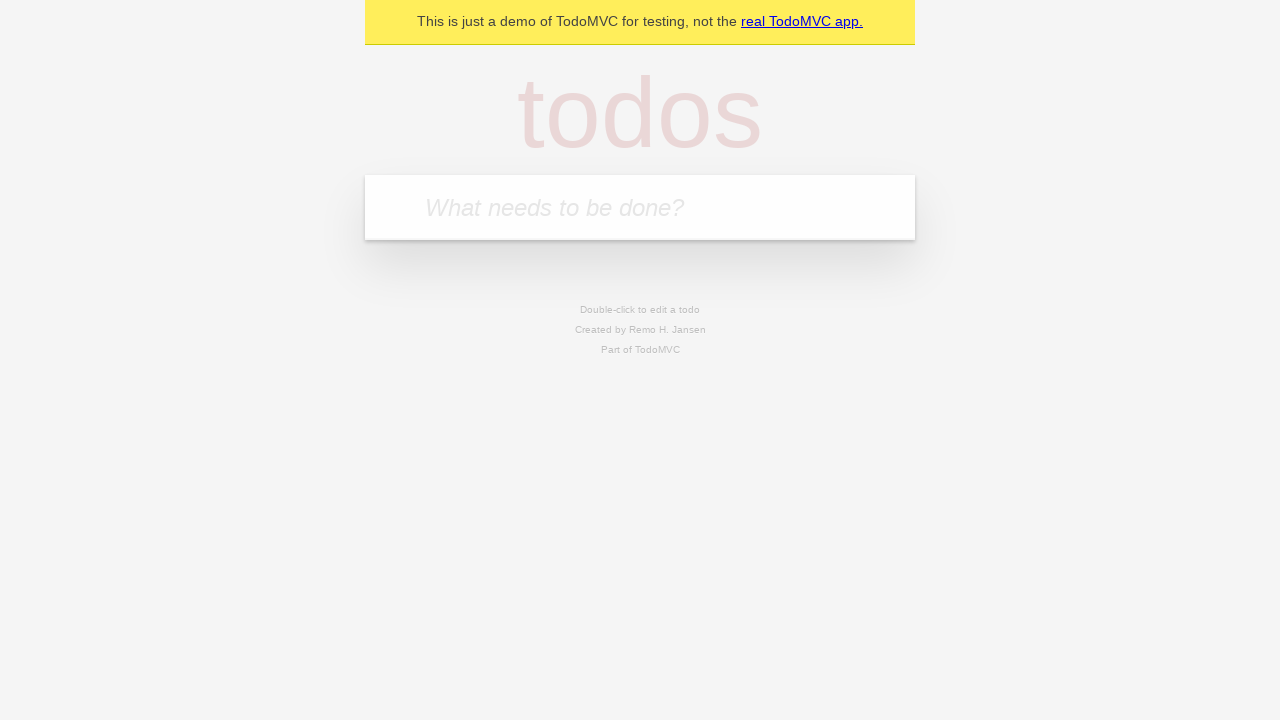

Filled new todo field with 'buy some cheese' on internal:attr=[placeholder="What needs to be done?"i]
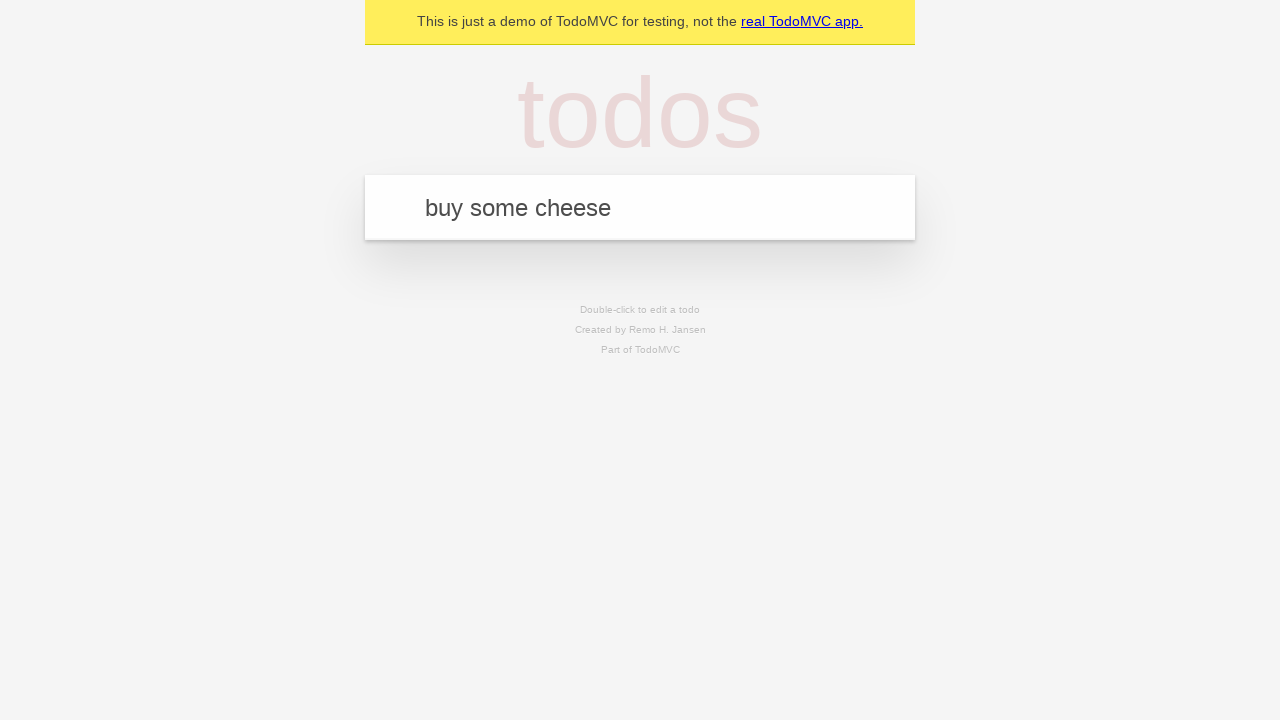

Pressed Enter to add todo item 'buy some cheese' on internal:attr=[placeholder="What needs to be done?"i]
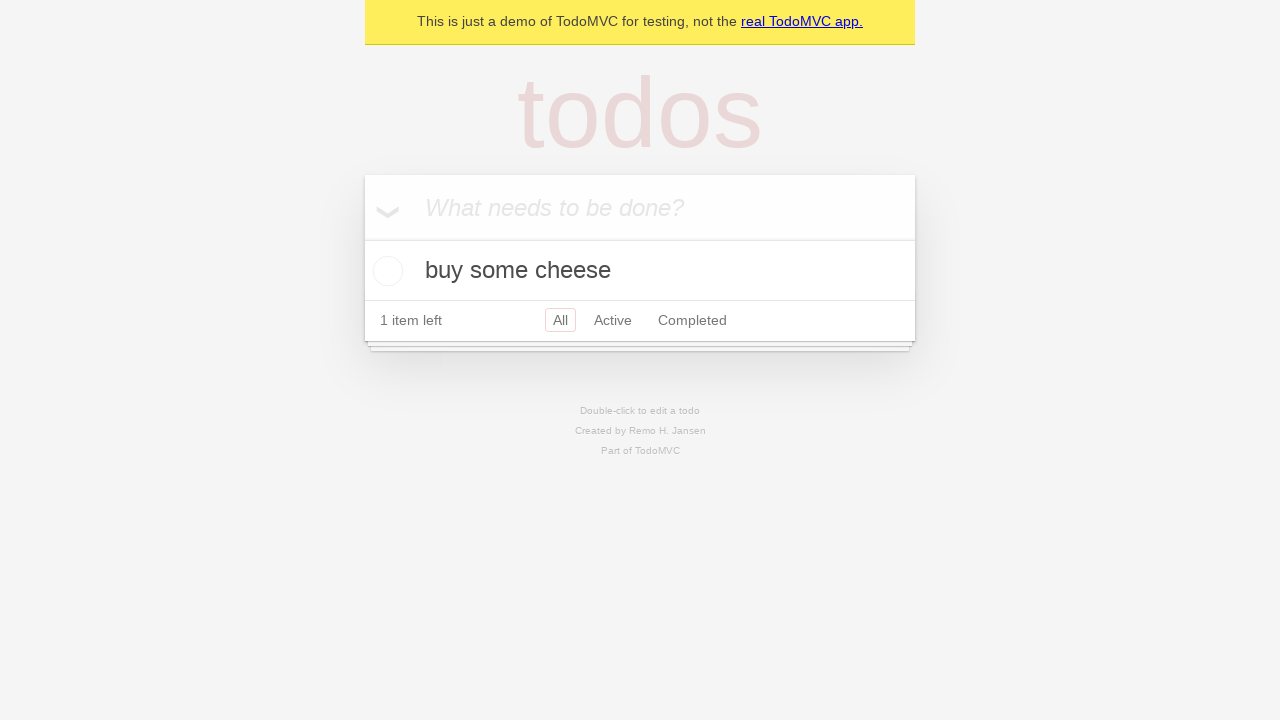

Filled new todo field with 'feed the cat' on internal:attr=[placeholder="What needs to be done?"i]
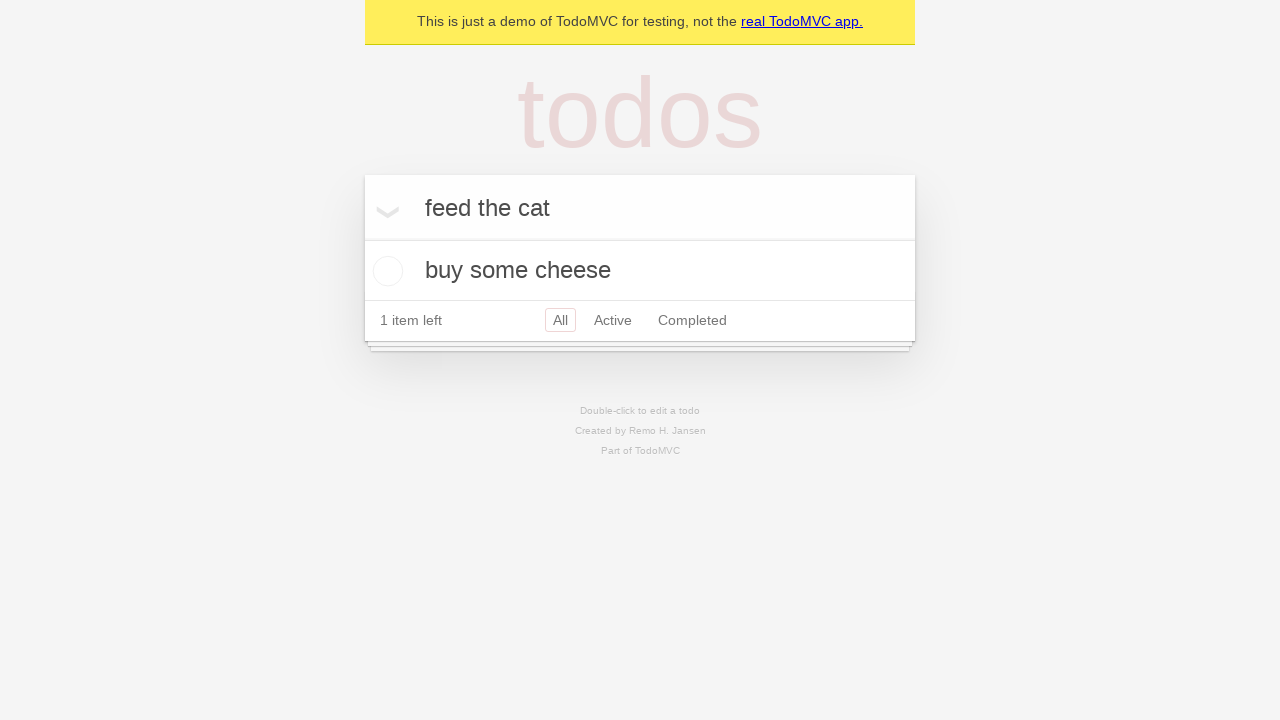

Pressed Enter to add todo item 'feed the cat' on internal:attr=[placeholder="What needs to be done?"i]
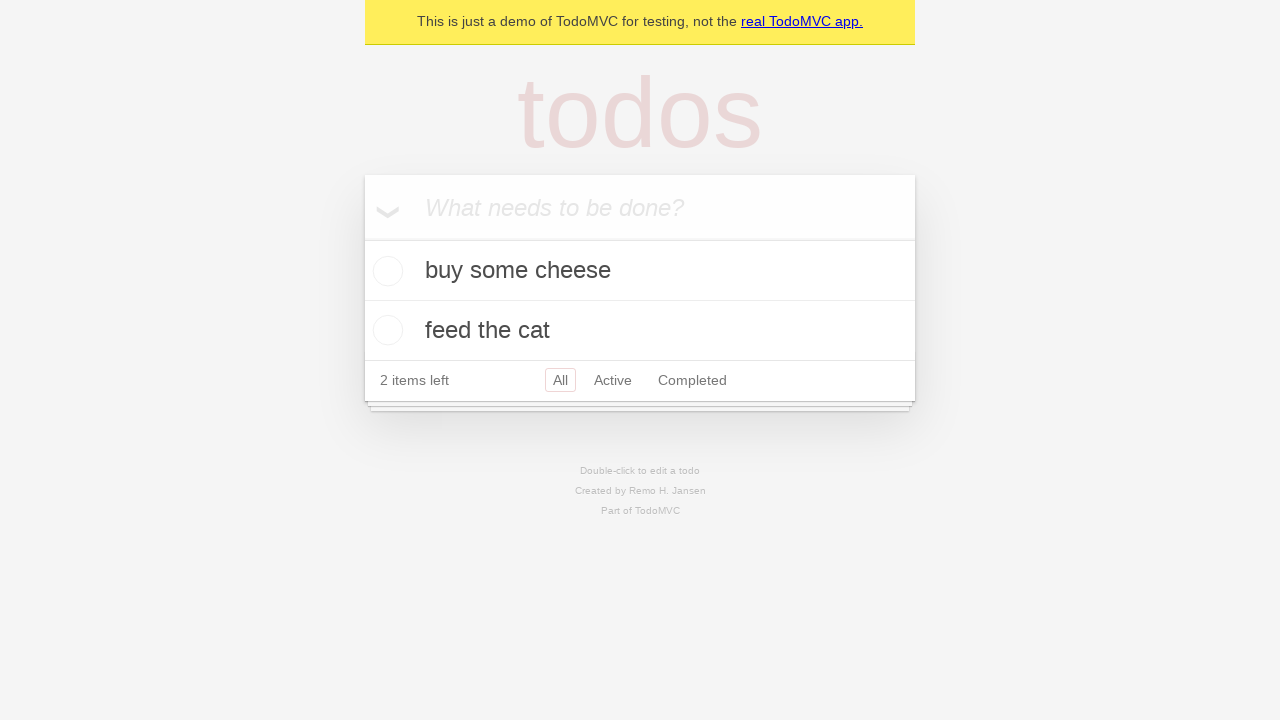

Filled new todo field with 'book a doctors appointment' on internal:attr=[placeholder="What needs to be done?"i]
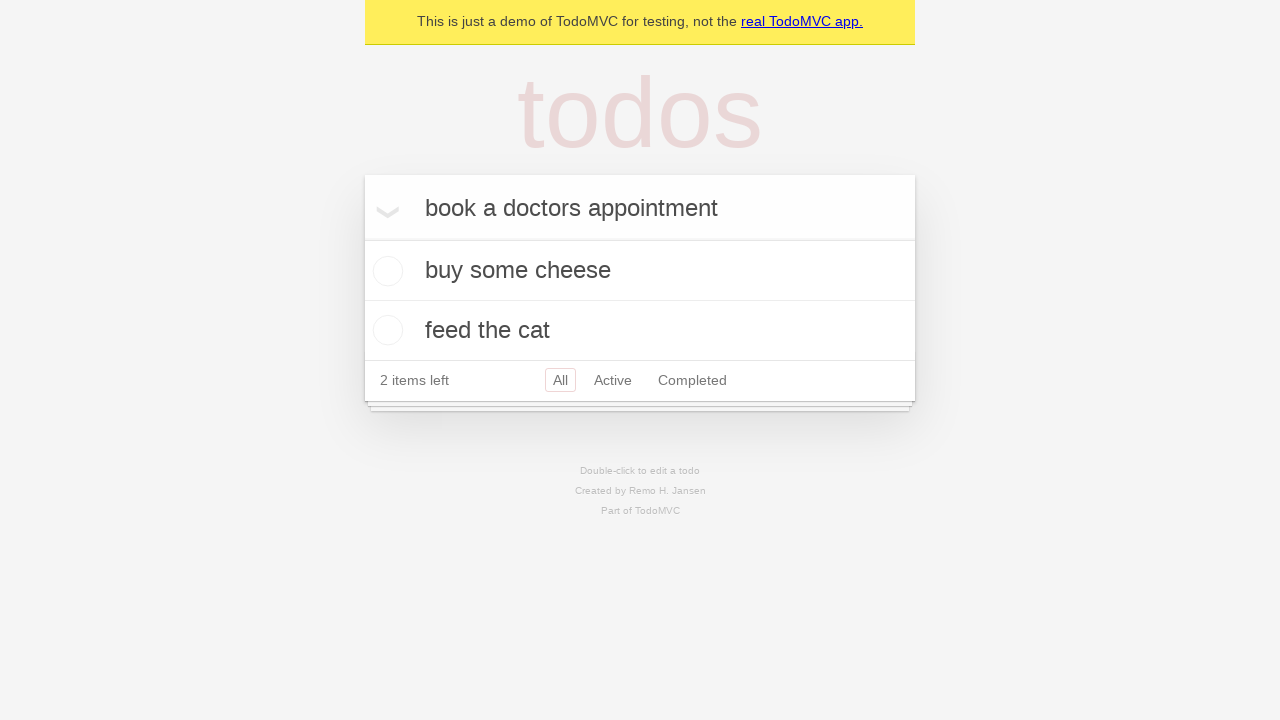

Pressed Enter to add todo item 'book a doctors appointment' on internal:attr=[placeholder="What needs to be done?"i]
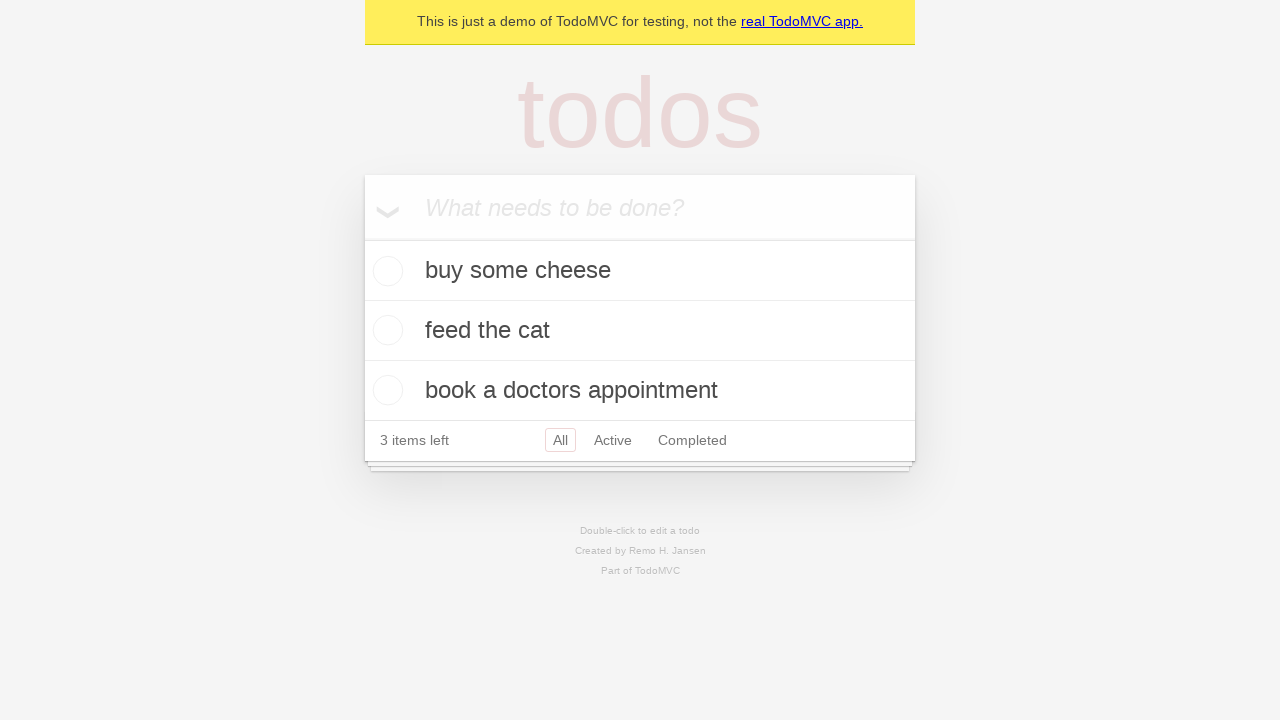

Double-clicked second todo item to enter edit mode at (640, 331) on internal:testid=[data-testid="todo-item"s] >> nth=1
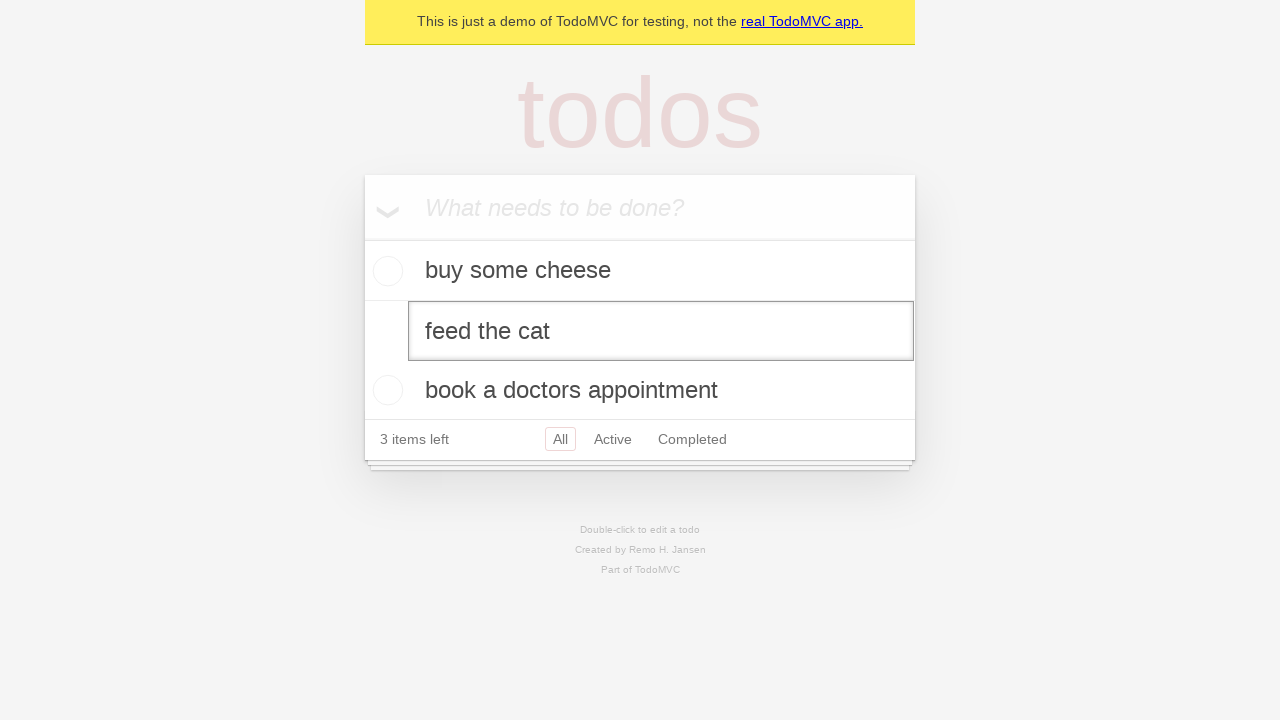

Cleared the edit textbox by filling with empty string on internal:testid=[data-testid="todo-item"s] >> nth=1 >> internal:role=textbox[nam
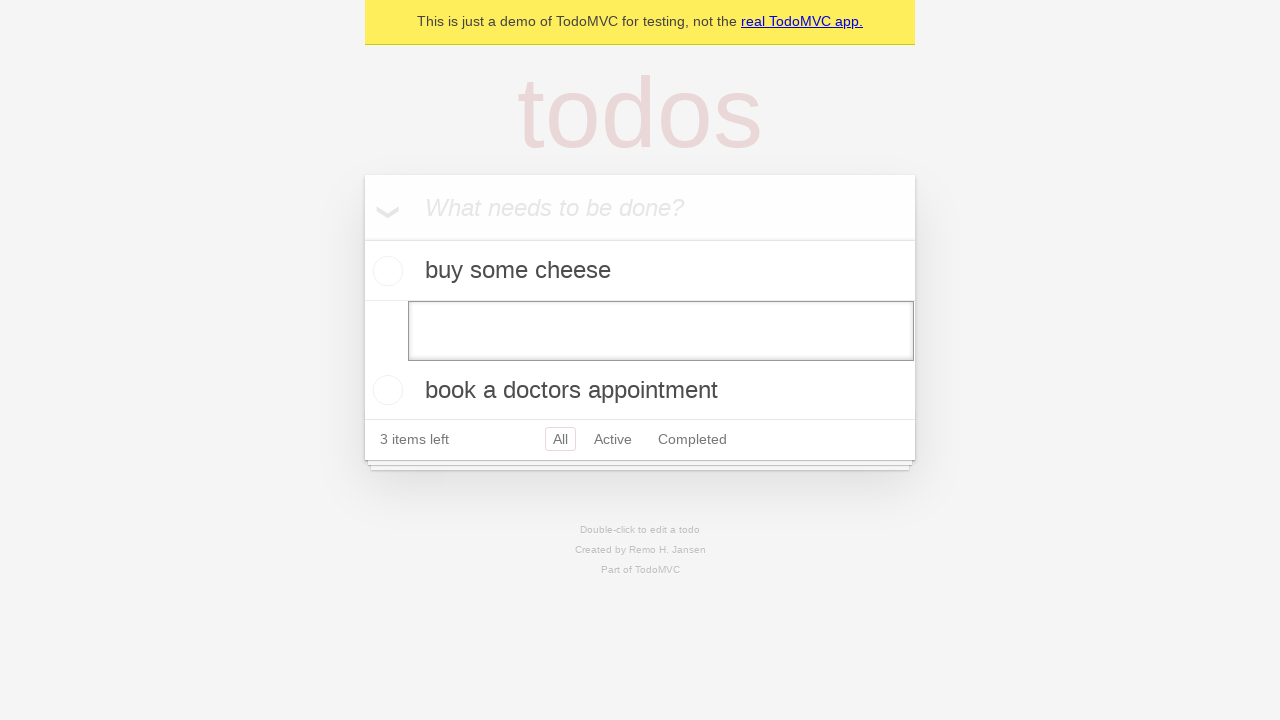

Pressed Enter to confirm edit with empty string, removing the todo item on internal:testid=[data-testid="todo-item"s] >> nth=1 >> internal:role=textbox[nam
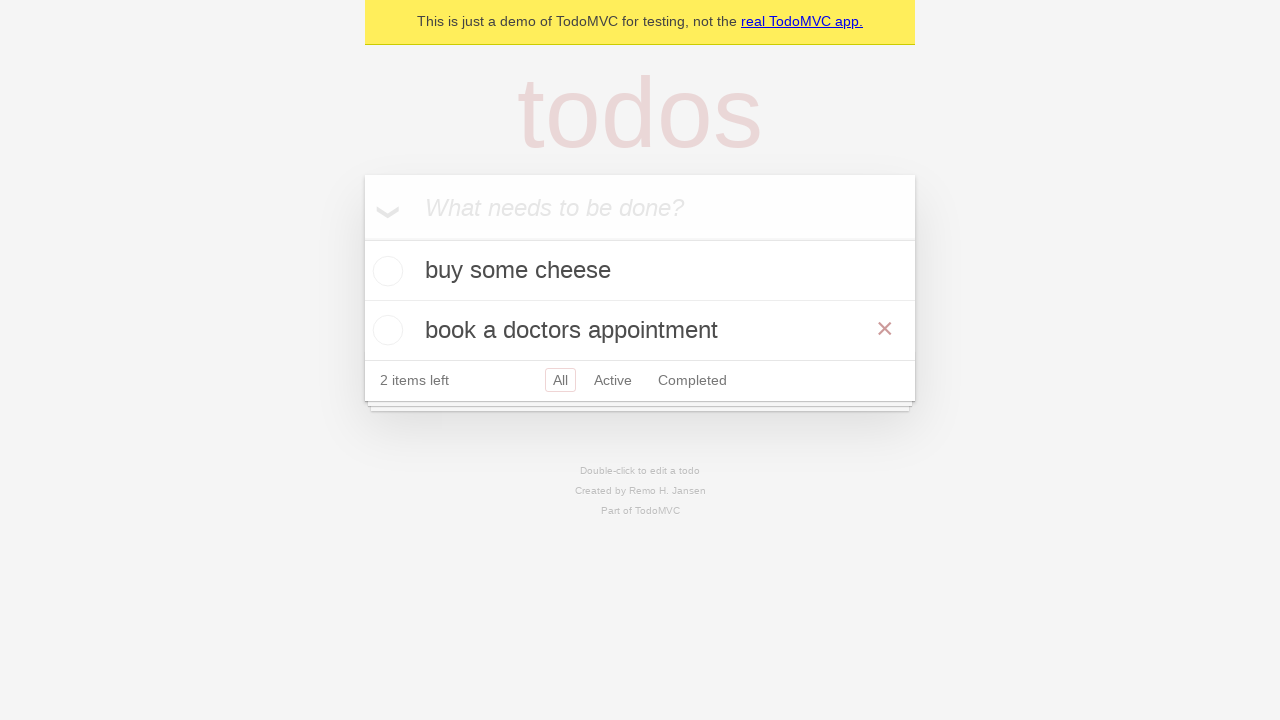

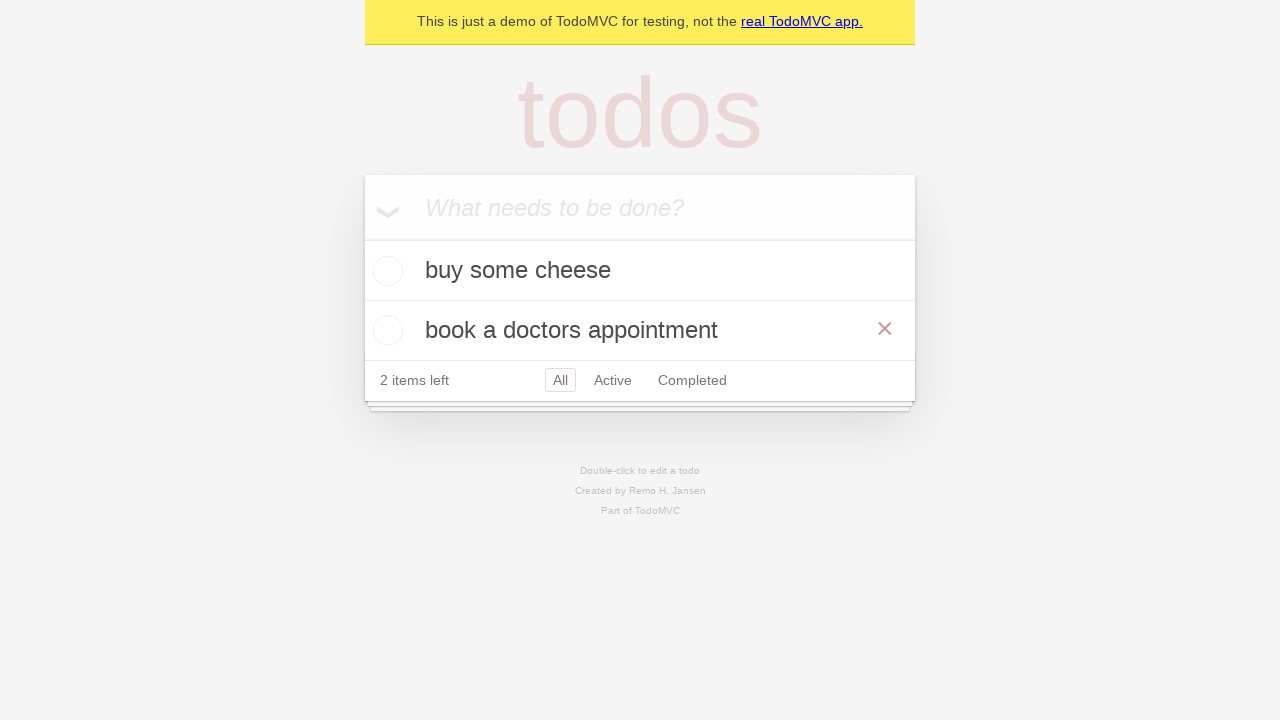